Tests clicking a button identified by its CSS class 'btn-primary' on a UI testing playground page that demonstrates class attribute handling

Starting URL: http://uitestingplayground.com/classattr

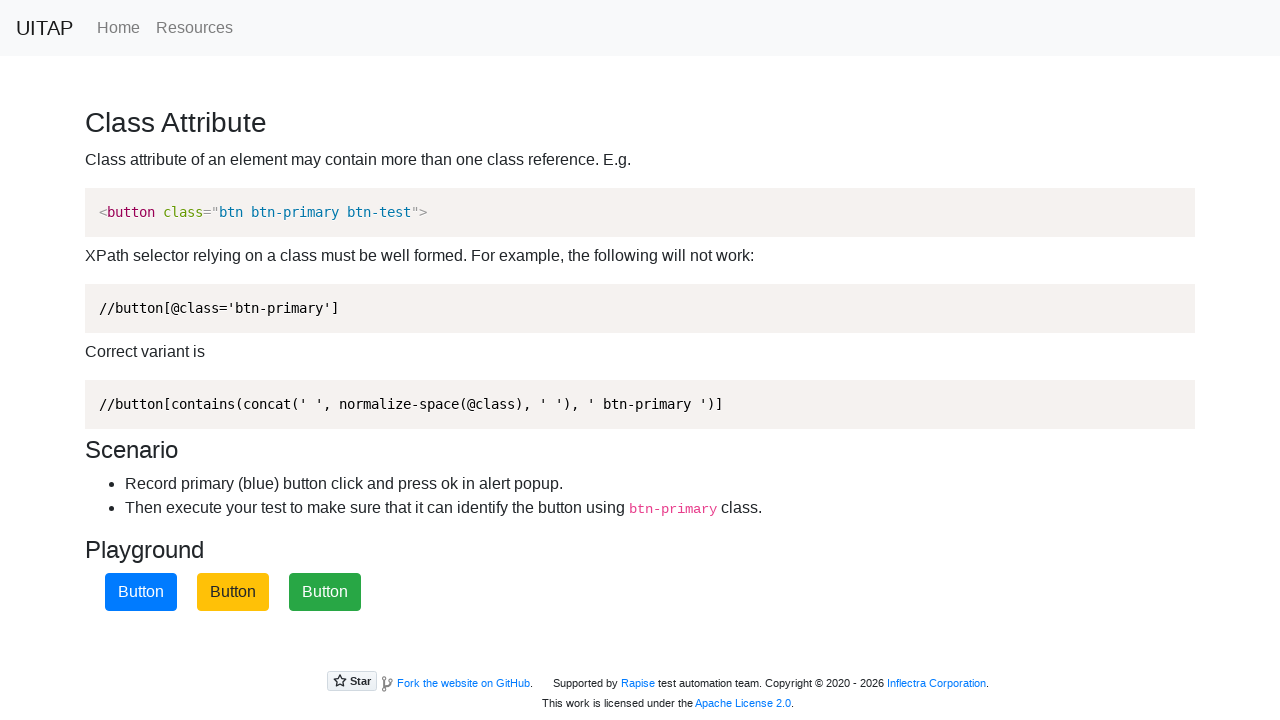

Navigated to UI testing playground class attribute page
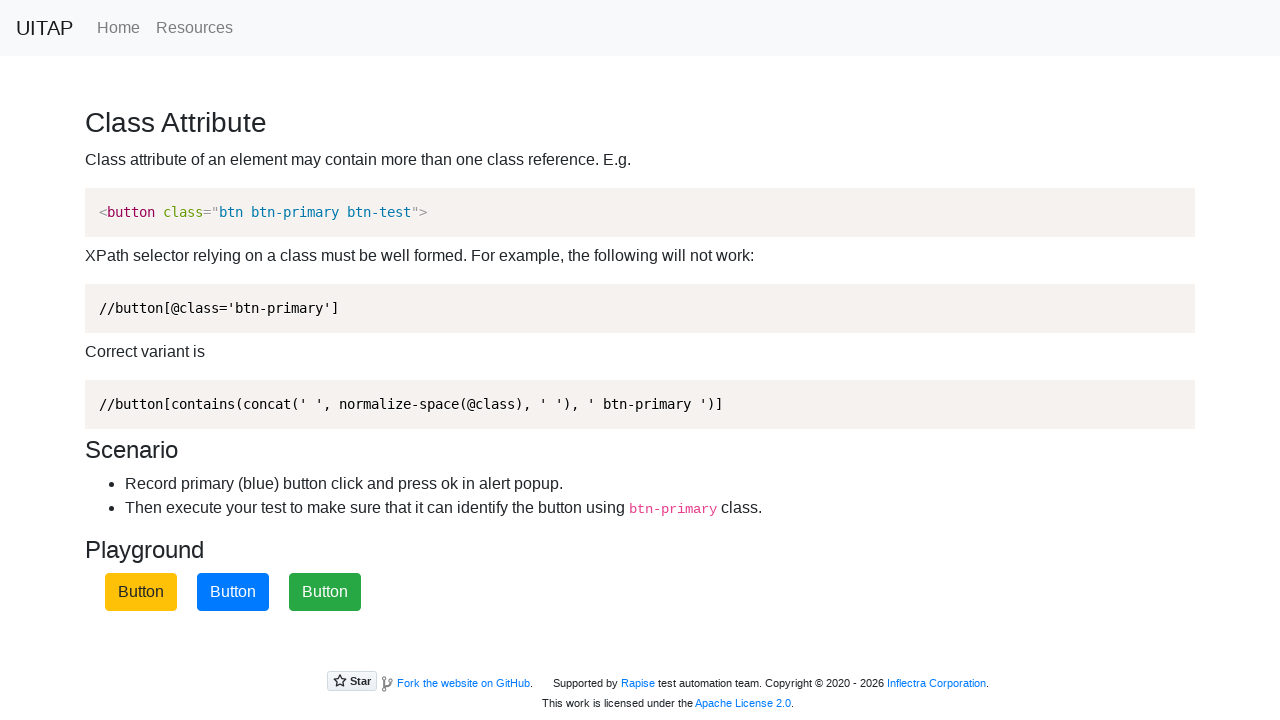

Clicked button identified by CSS class 'btn-primary' at (233, 592) on button.btn-primary
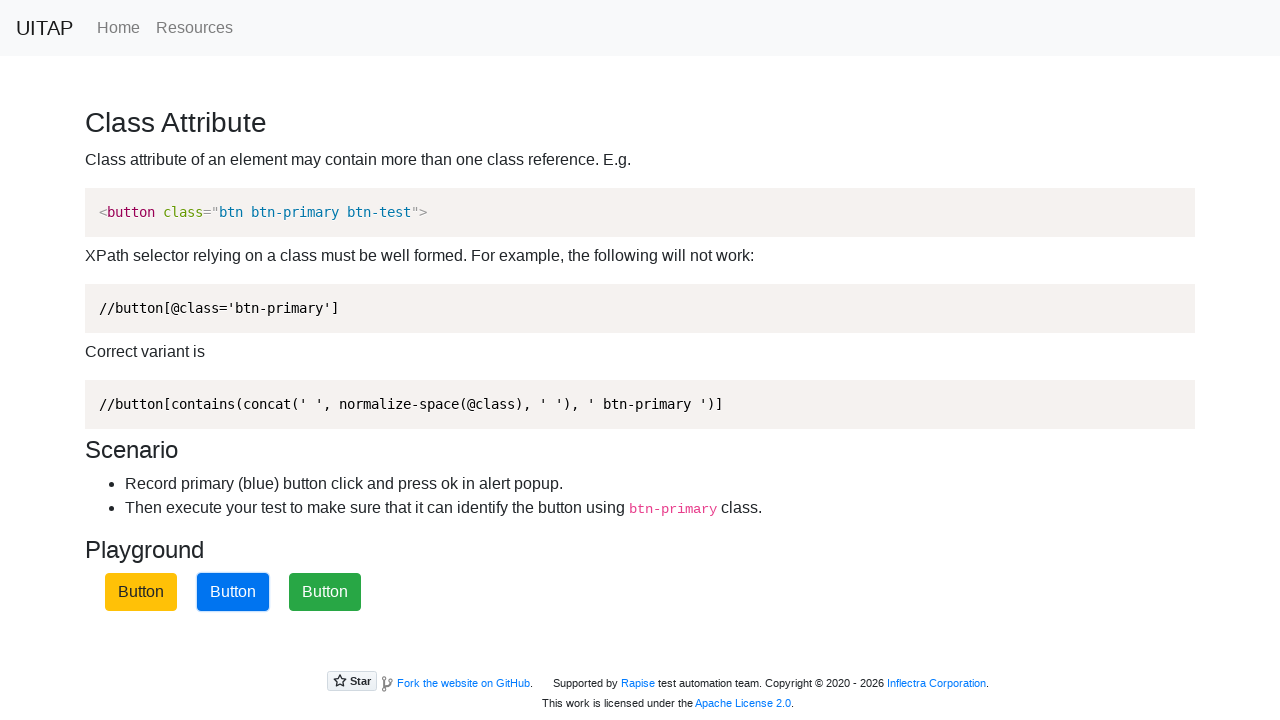

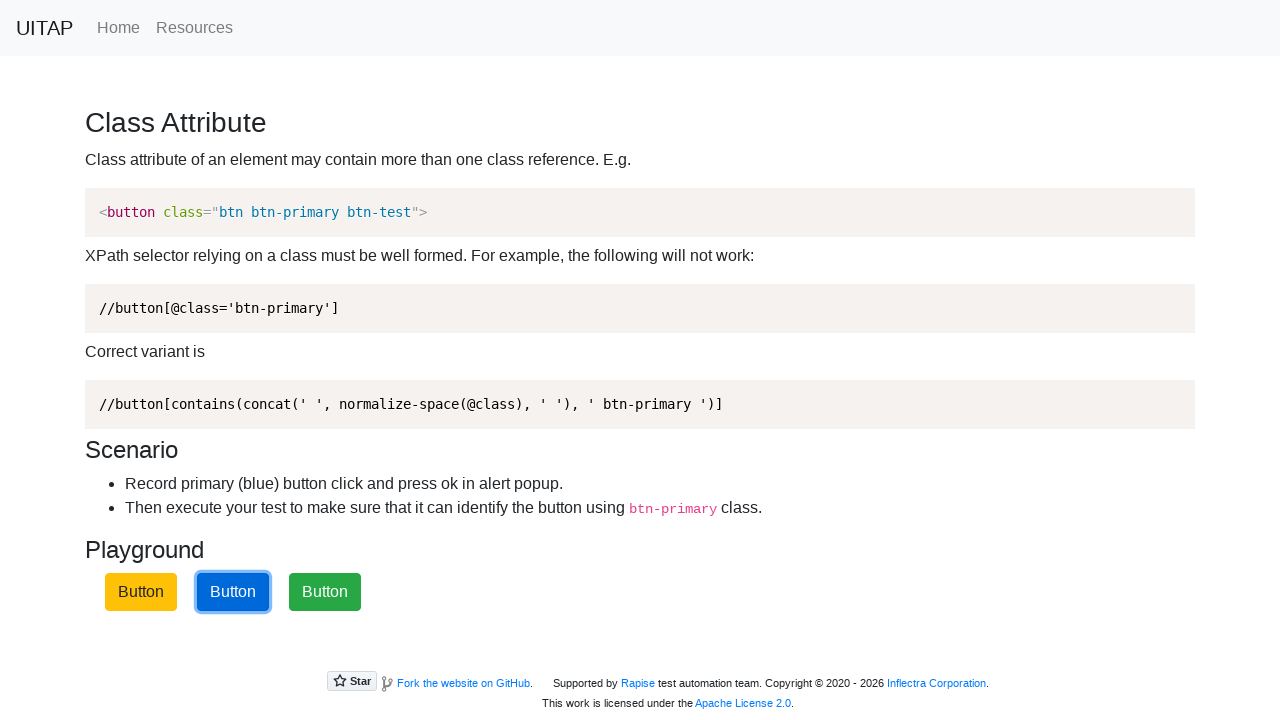